Tests clicking on selectable grid elements after navigating to the Interactions section

Starting URL: https://demoqa.com/webtables

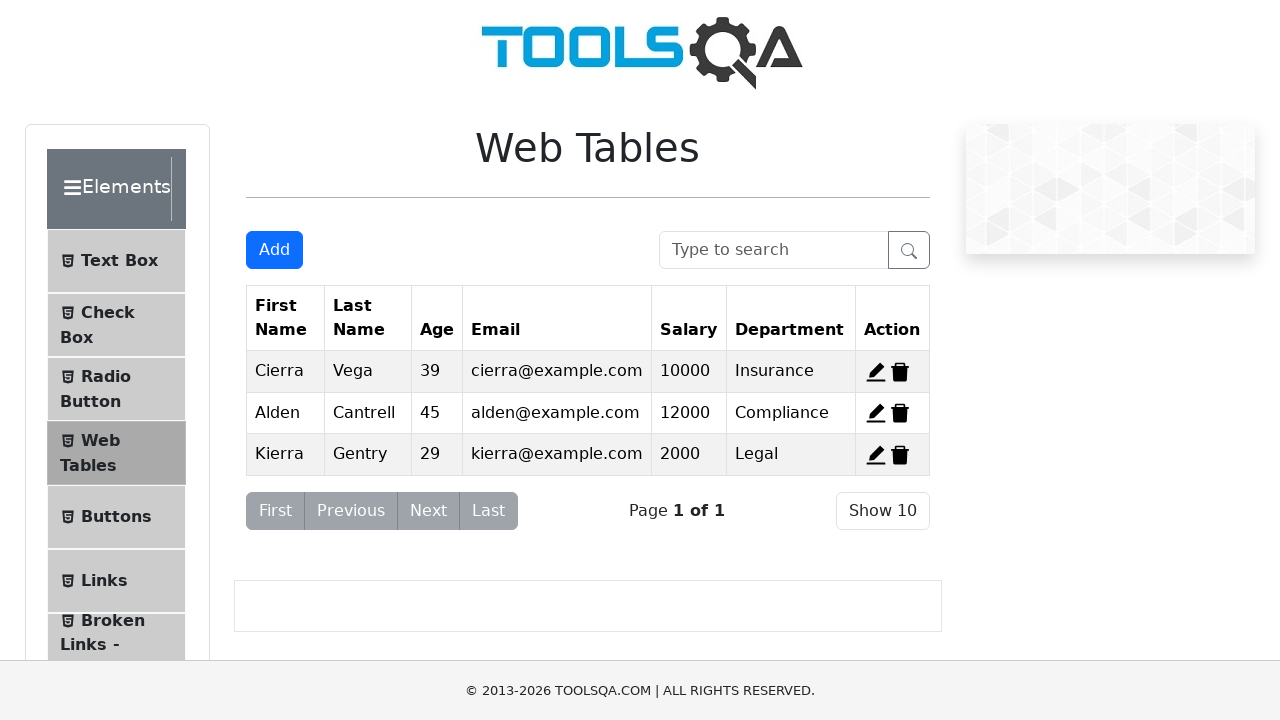

Scrolled down 1000px to view Interactions section
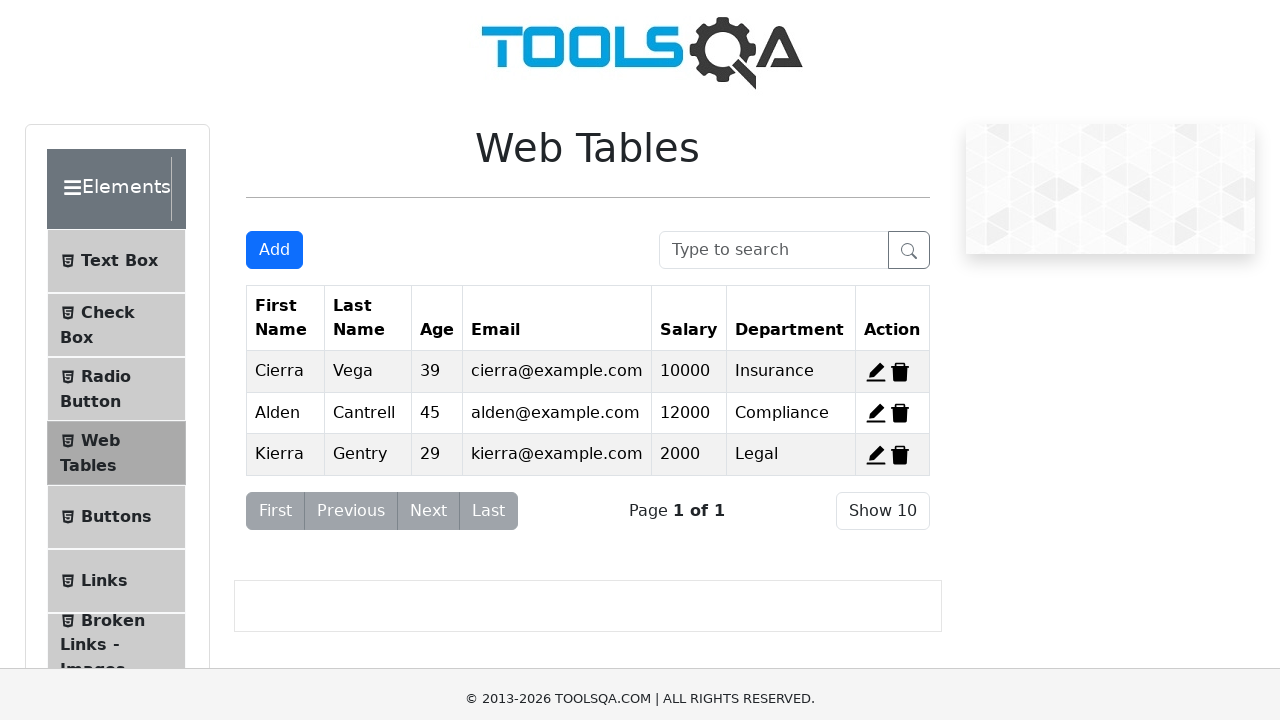

Clicked on Interactions section at (126, 475) on xpath=//div[@class='element-group'][5]
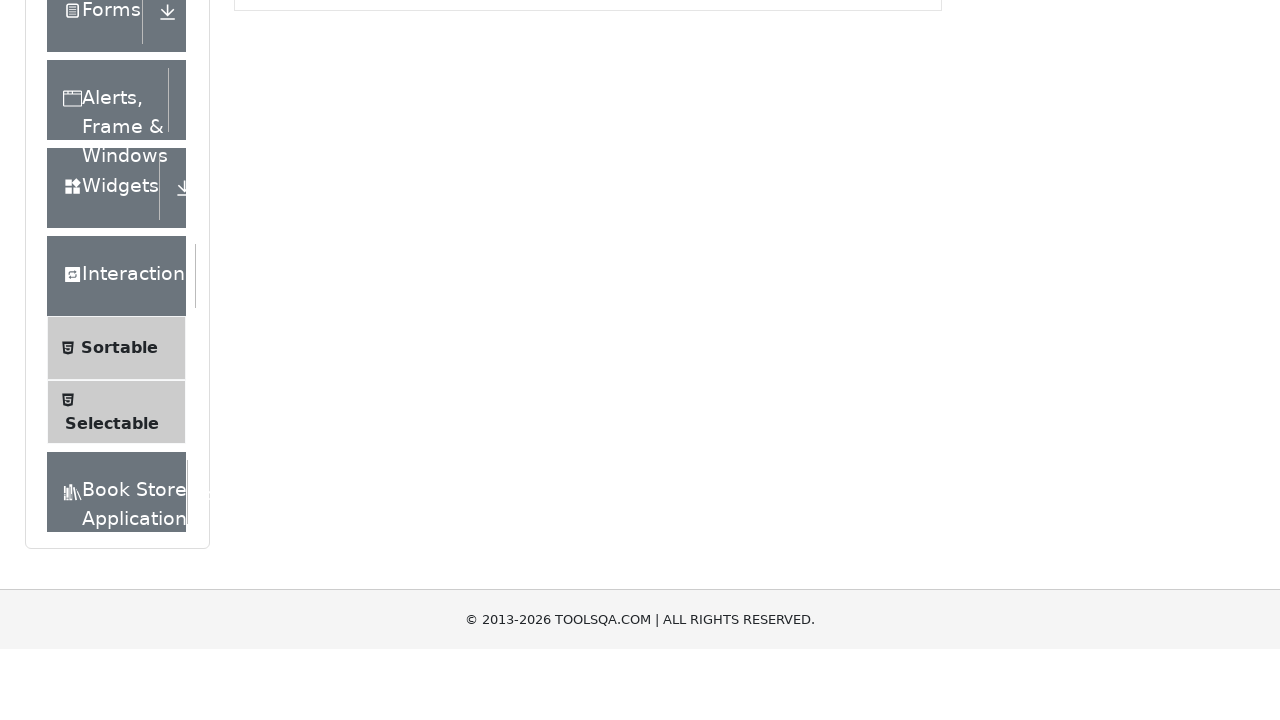

Clicked on Selectable menu item at (112, 460) on xpath=//*[text()='Selectable']
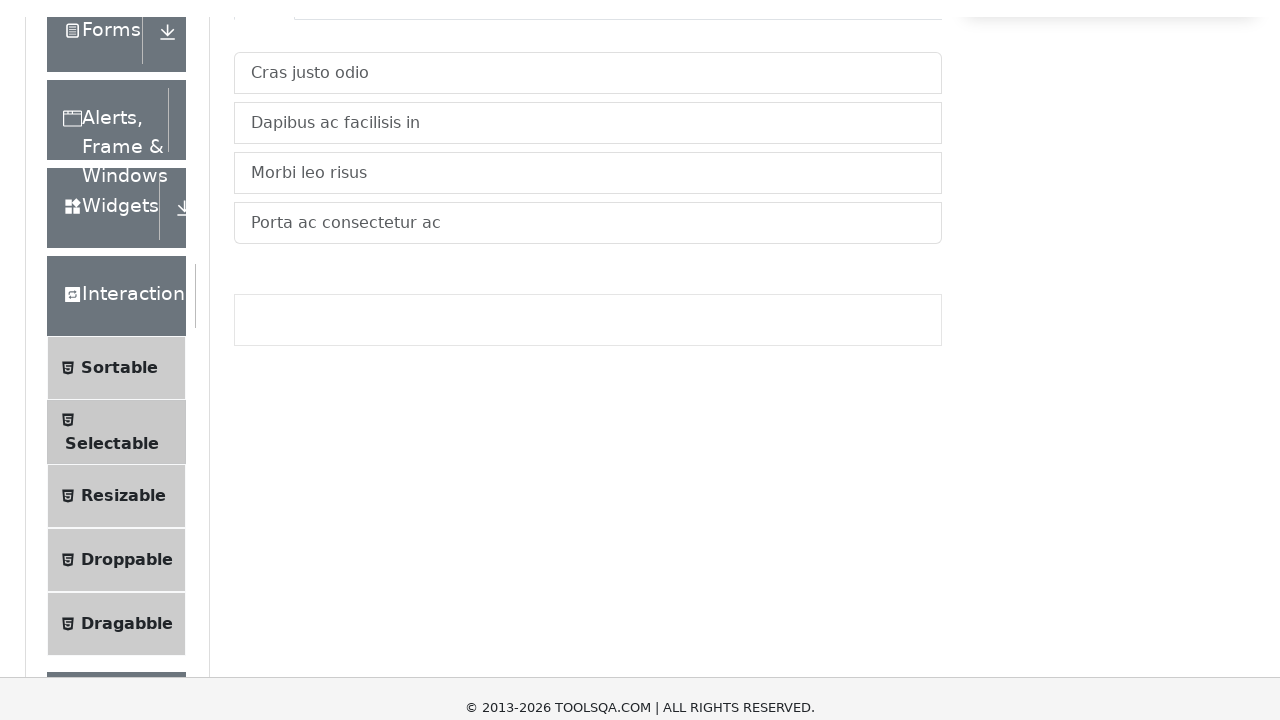

Clicked on Grid tab at (328, 244) on #demo-tab-grid
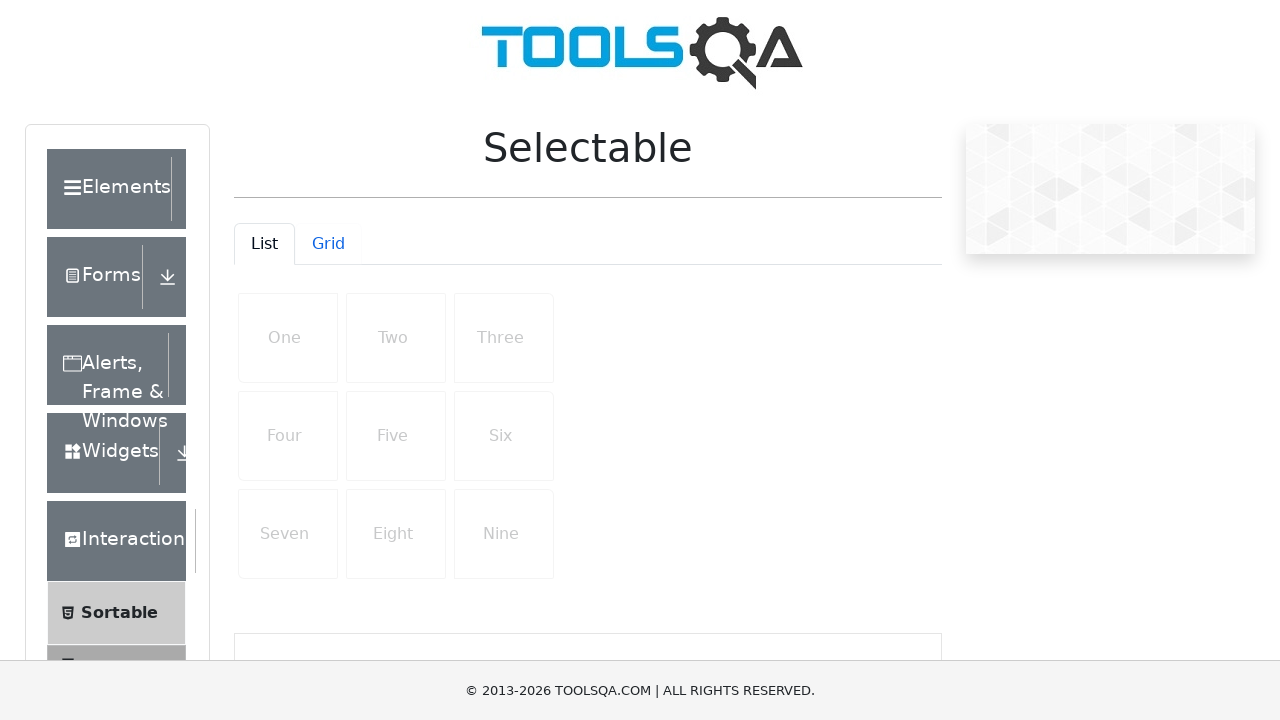

Clicked on white square (second item in second row) at (396, 436) on xpath=(//div[@class='list-group list-group-horizontal-sm'])[2]/li[2]
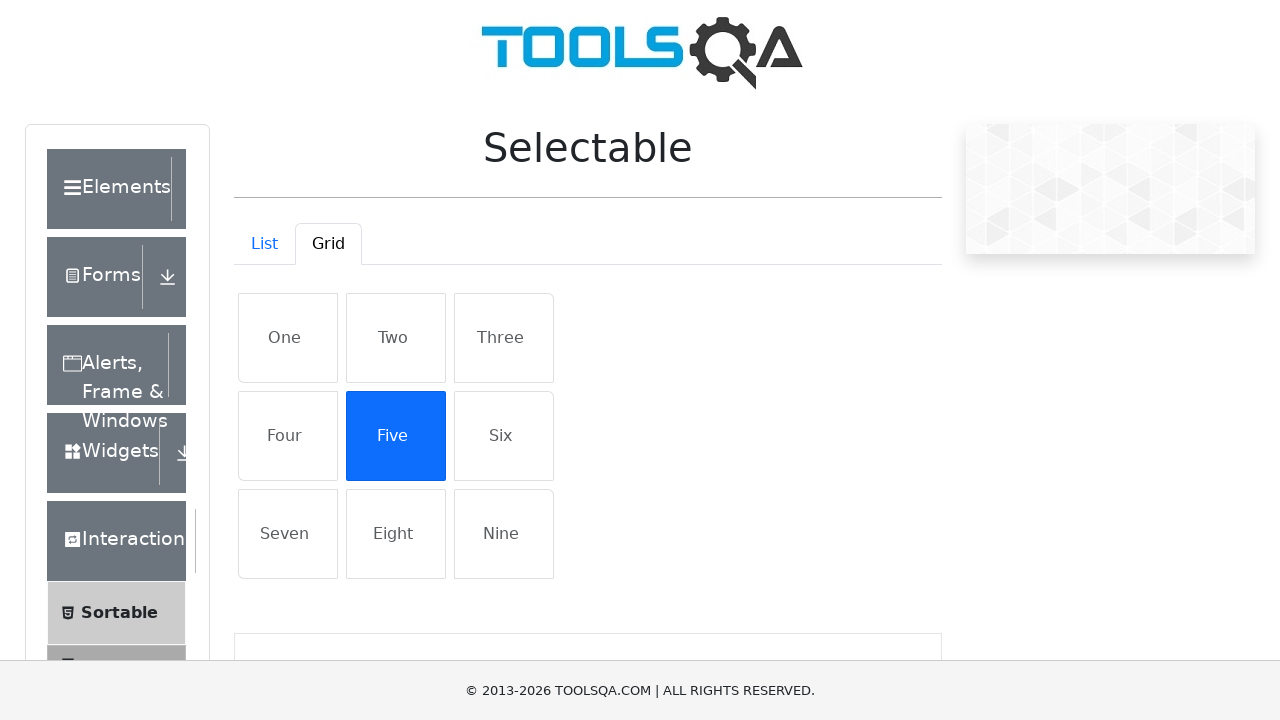

Verified element background color changed to rgb(13, 110, 253)
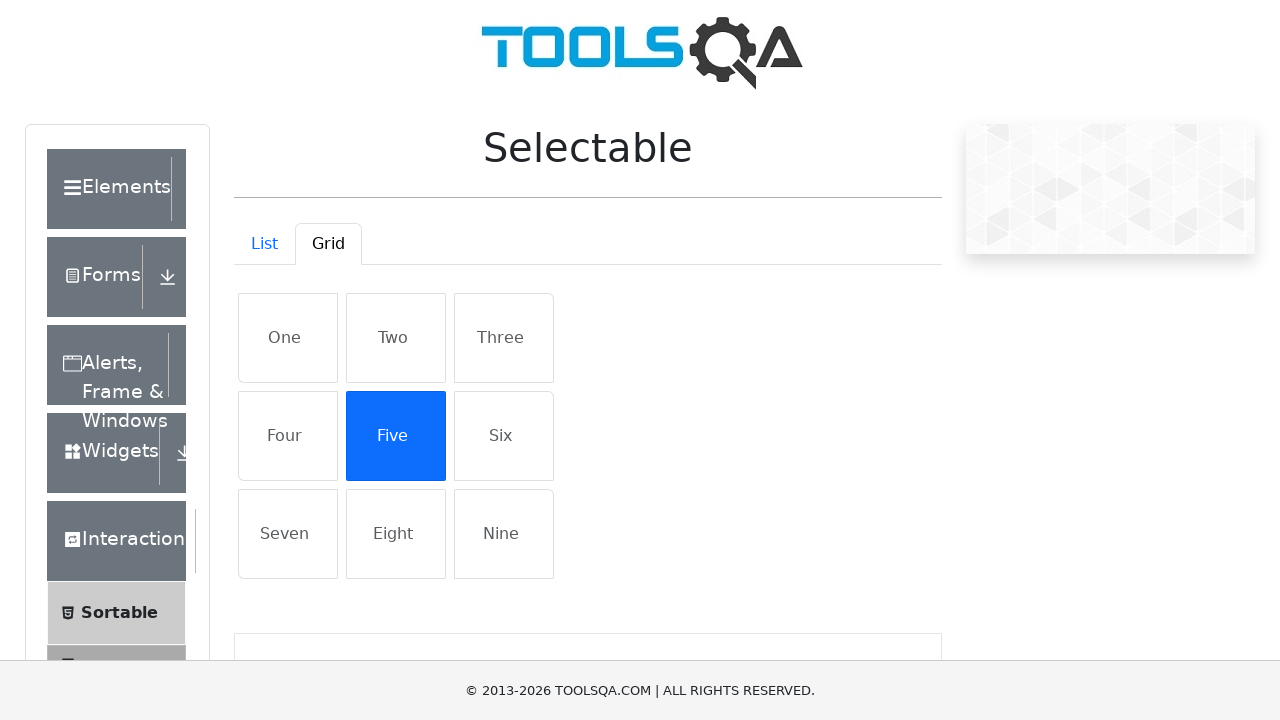

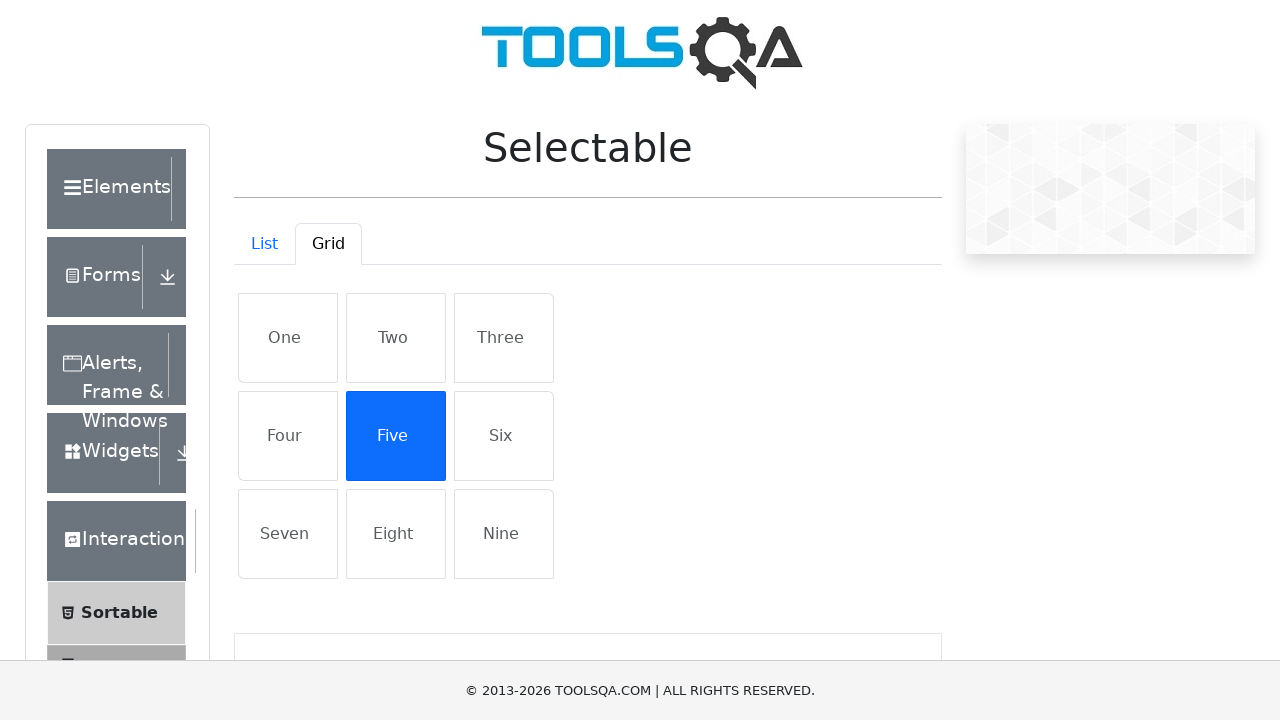